Tests FAQ accordion functionality by clicking question 3 and verifying the answer text about ordering for tomorrow

Starting URL: https://qa-scooter.praktikum-services.ru/

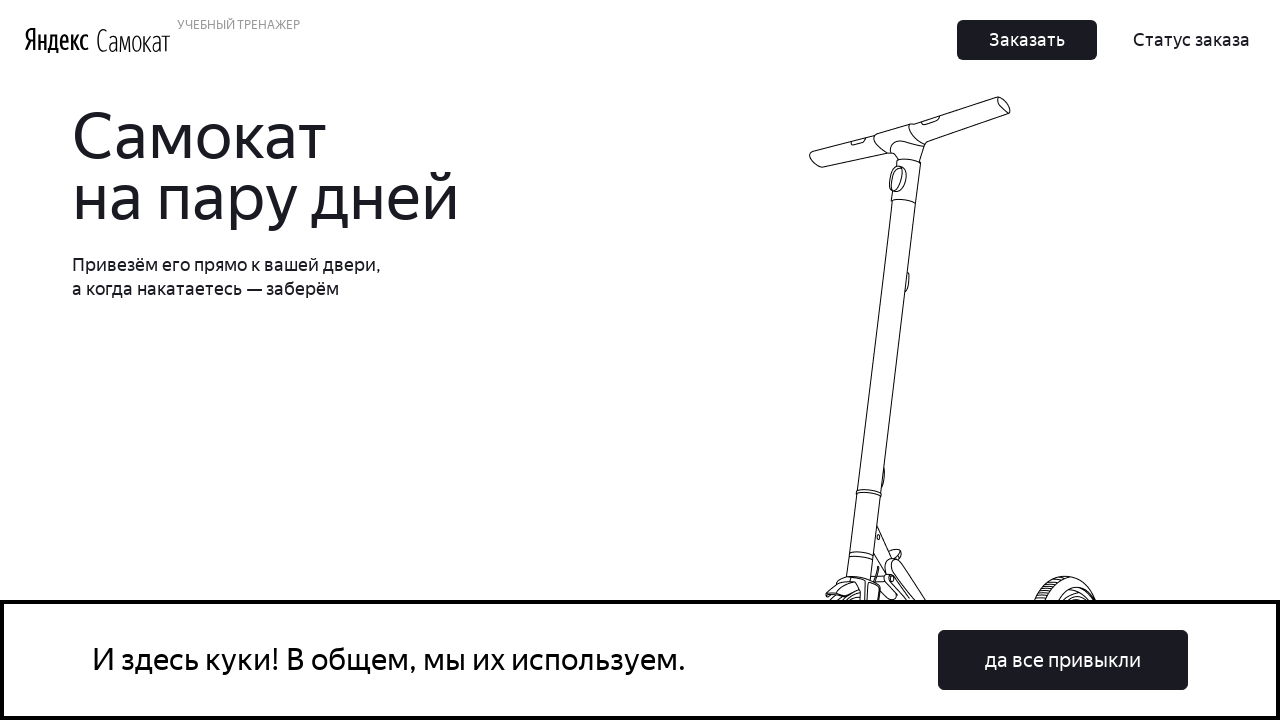

Clicked FAQ question 3 accordion heading at (967, 360) on #accordion__heading-3
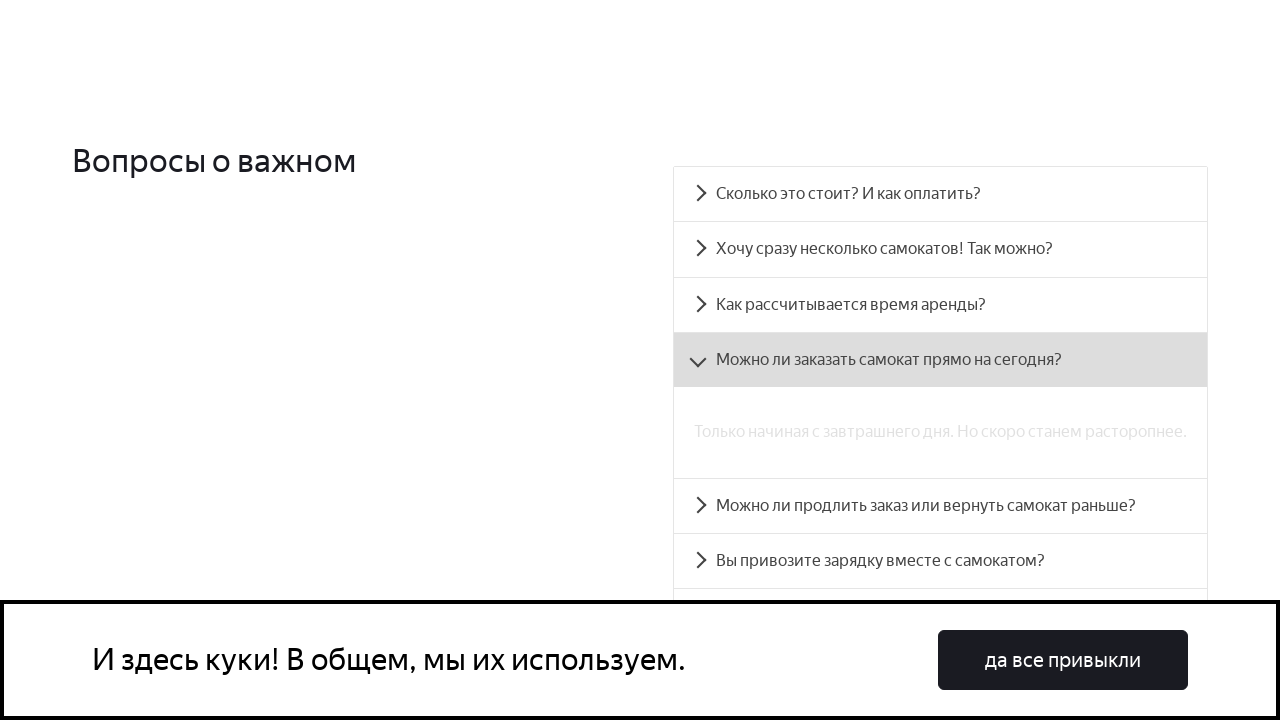

Answer panel for question 3 became visible
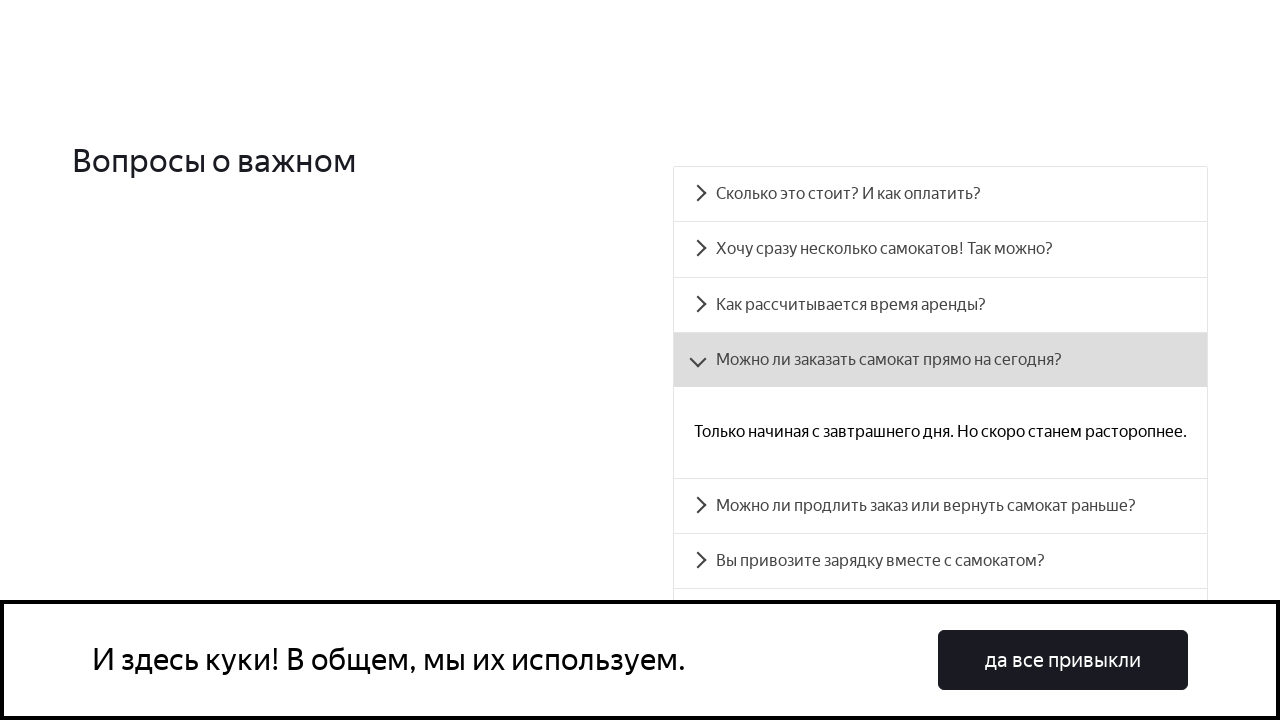

Retrieved answer text from accordion panel 3
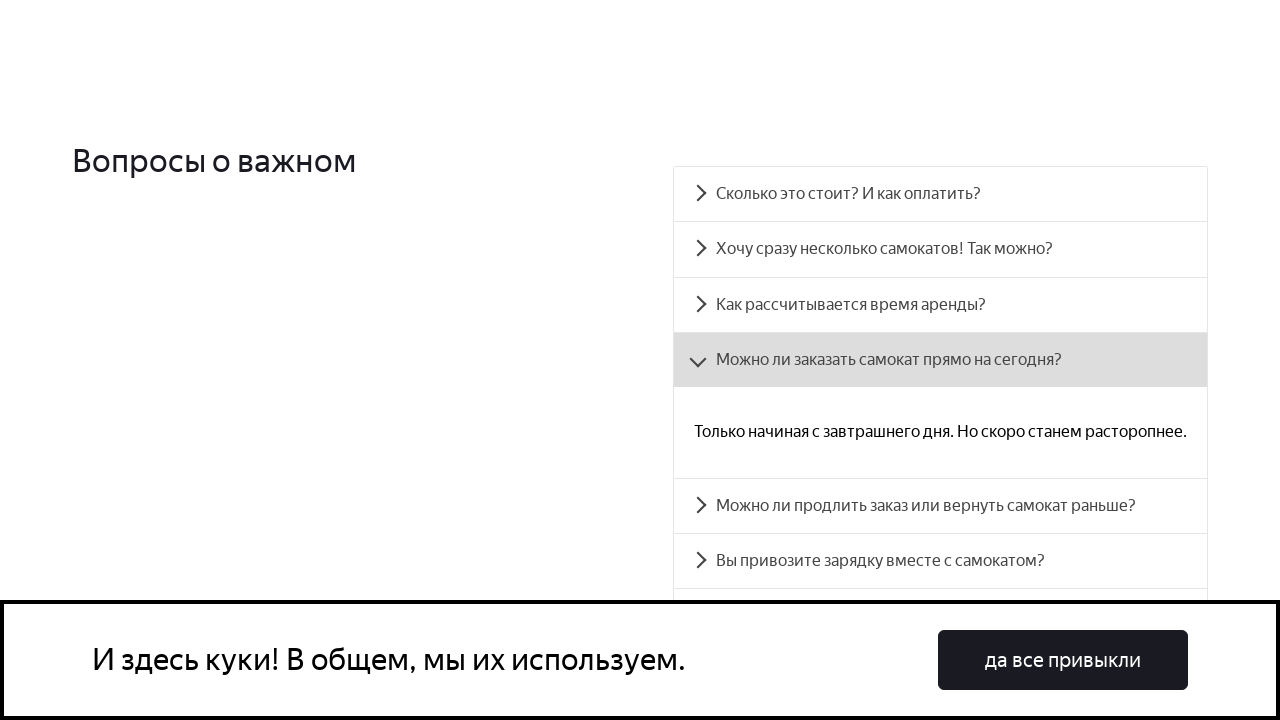

Verified answer text matches expected value about ordering for tomorrow
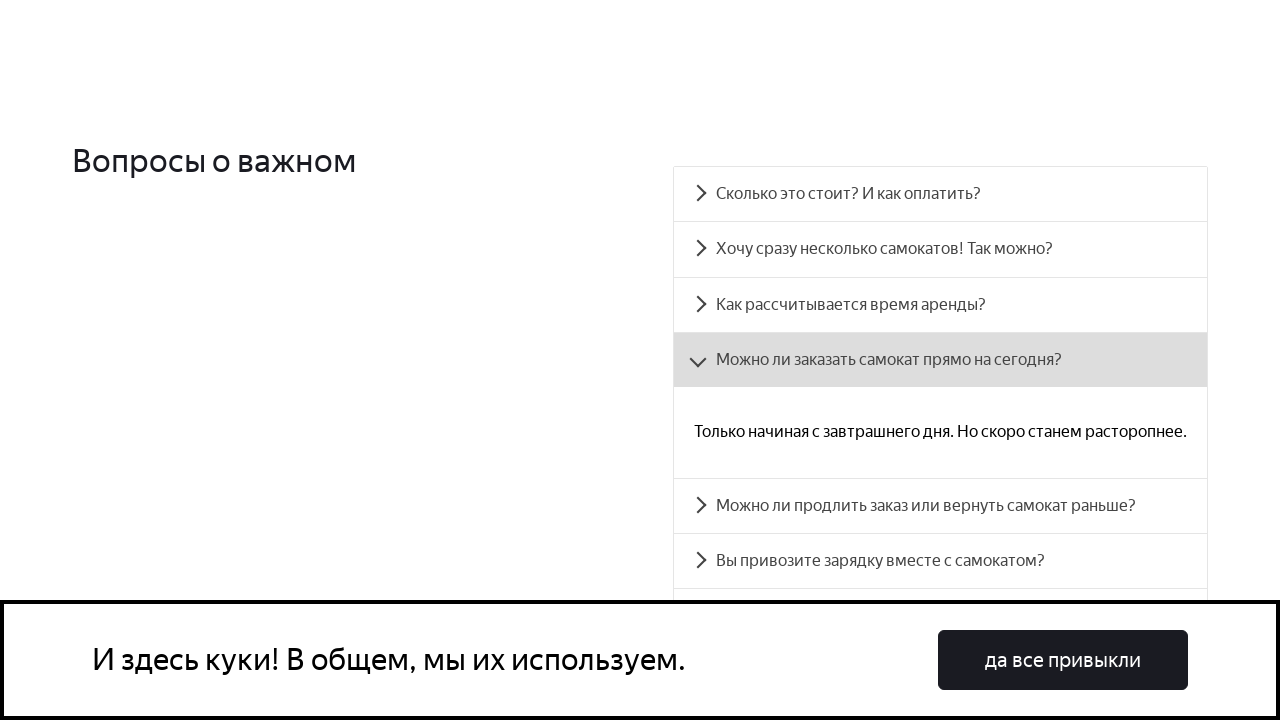

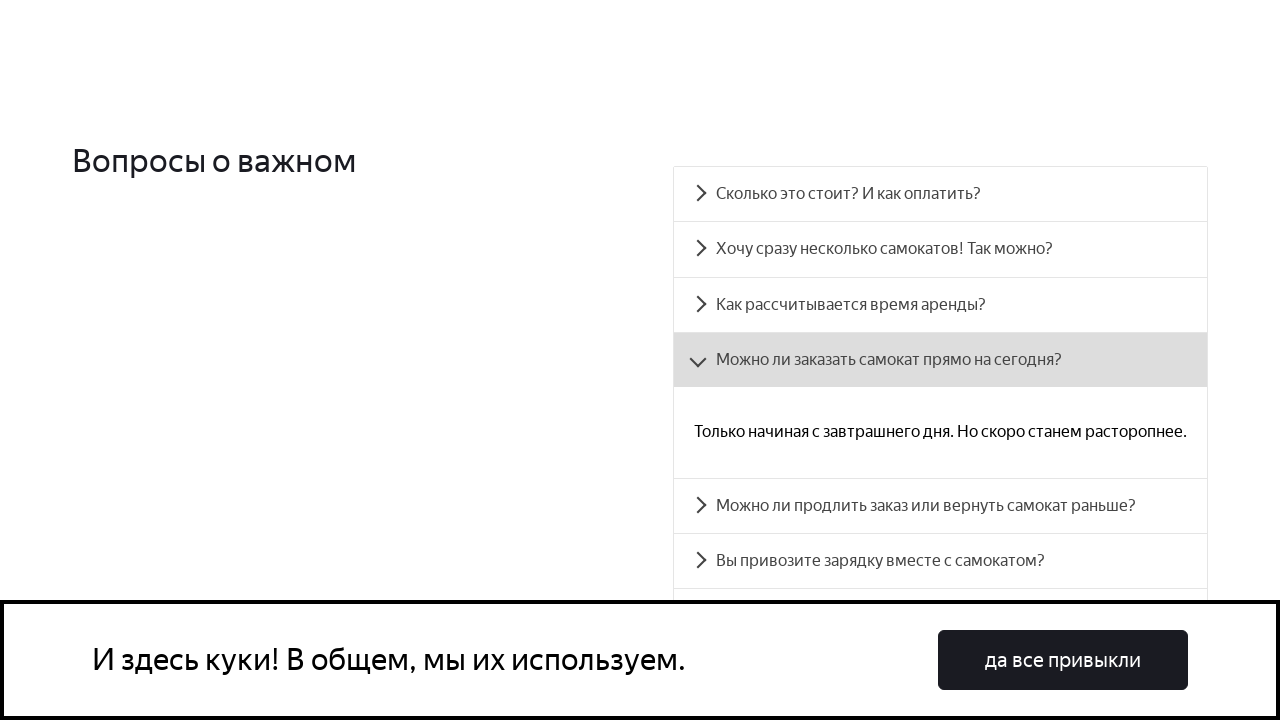